Tests the search functionality on JavaTutorial.net using Chrome driver by hovering over search button, entering text and submitting

Starting URL: http://javatutorial.net

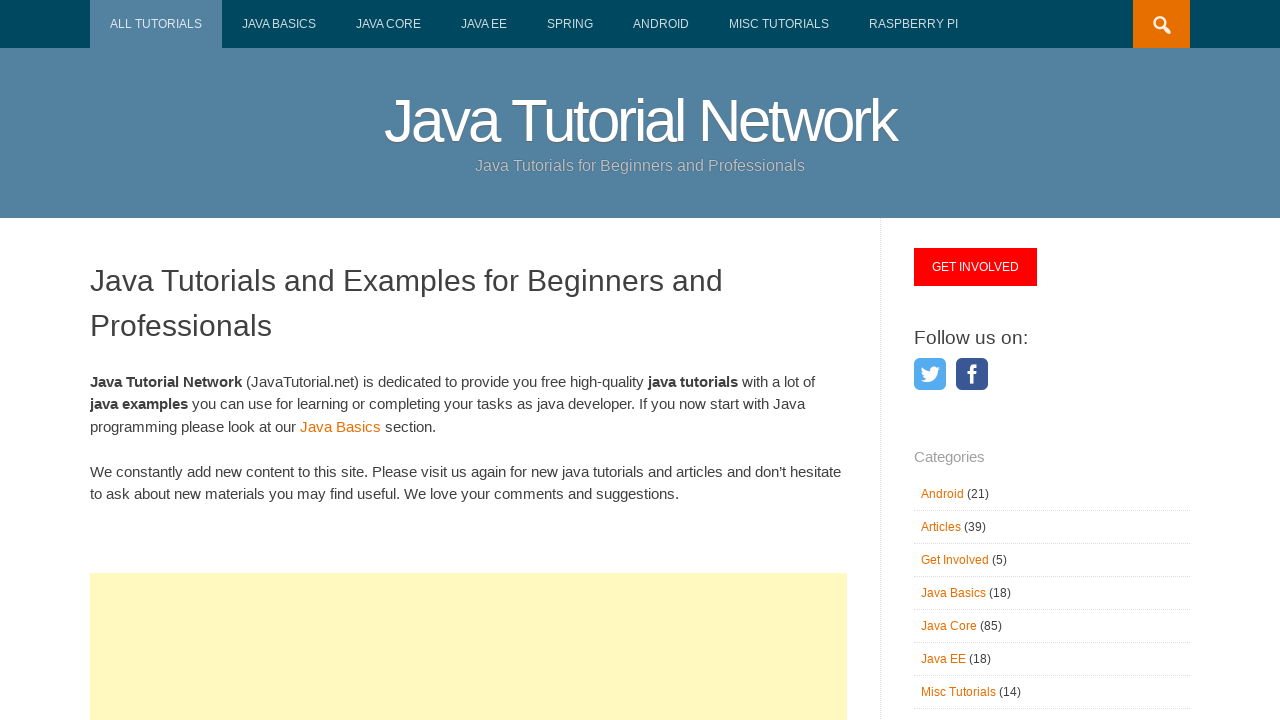

Hovered over search button to reveal search field at (1162, 24) on .search-submit
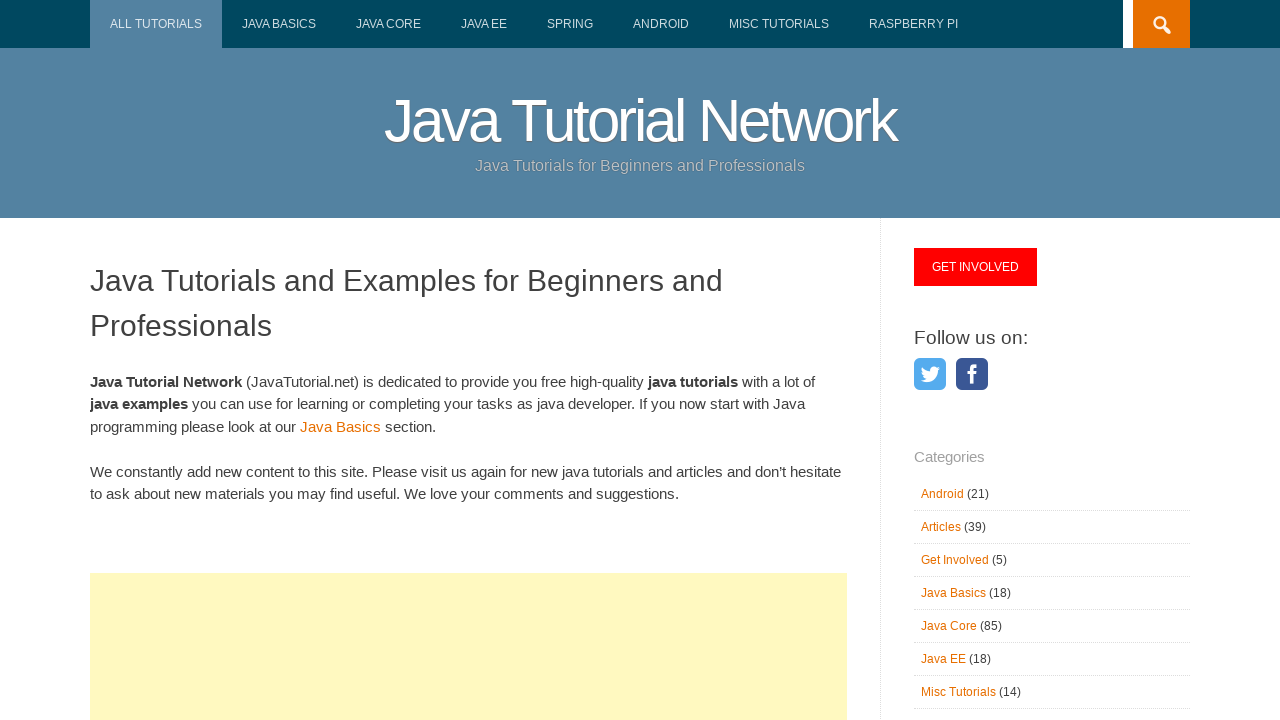

Search field appeared after hovering
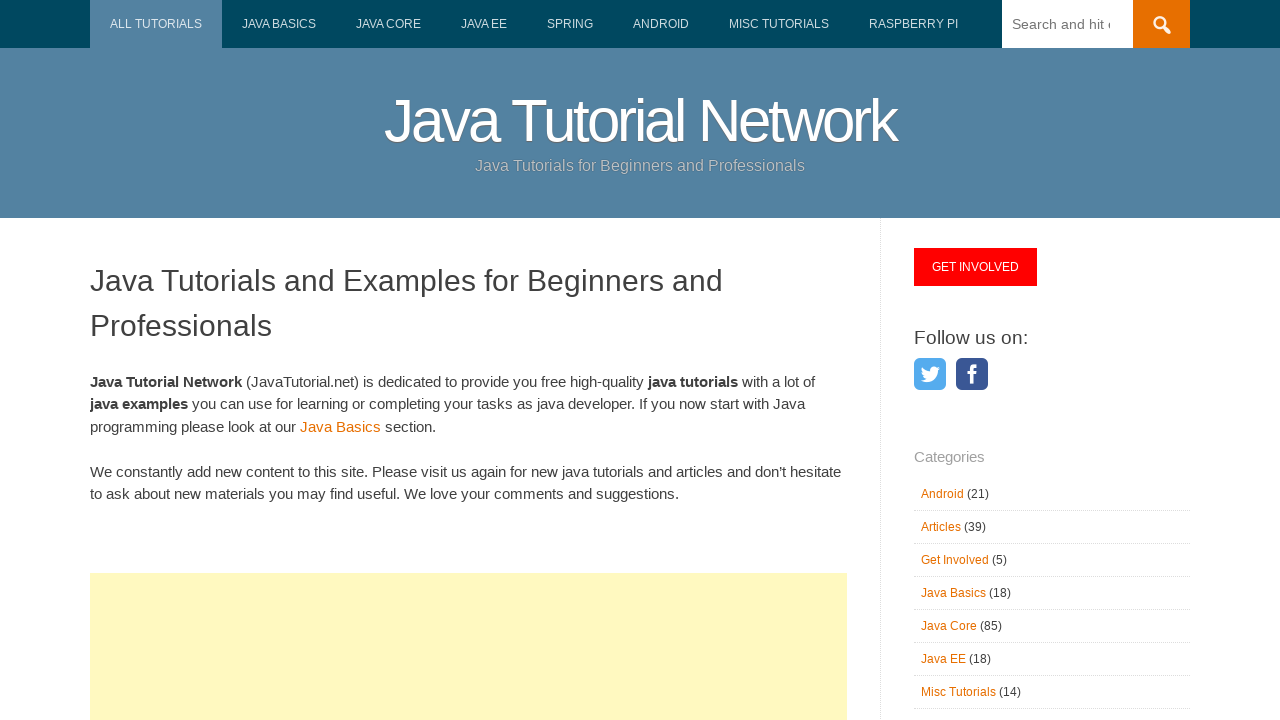

Filled search field with 'java'
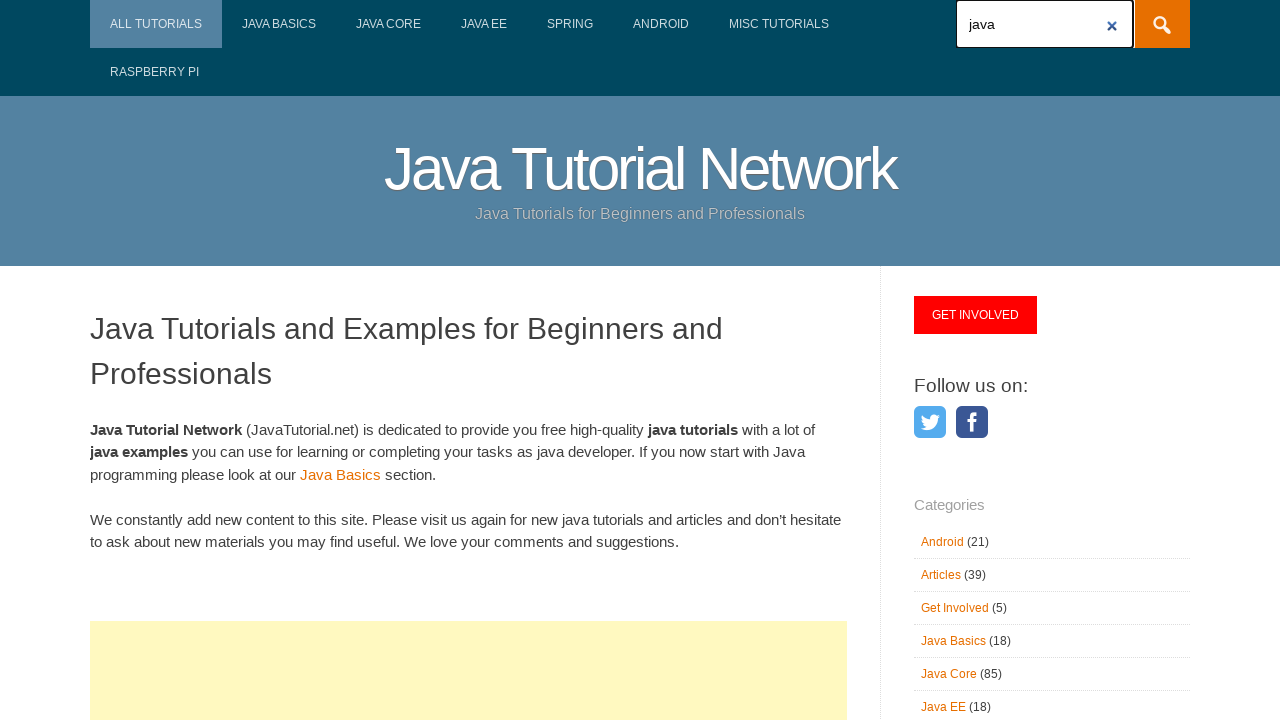

Submitted search form by pressing Enter
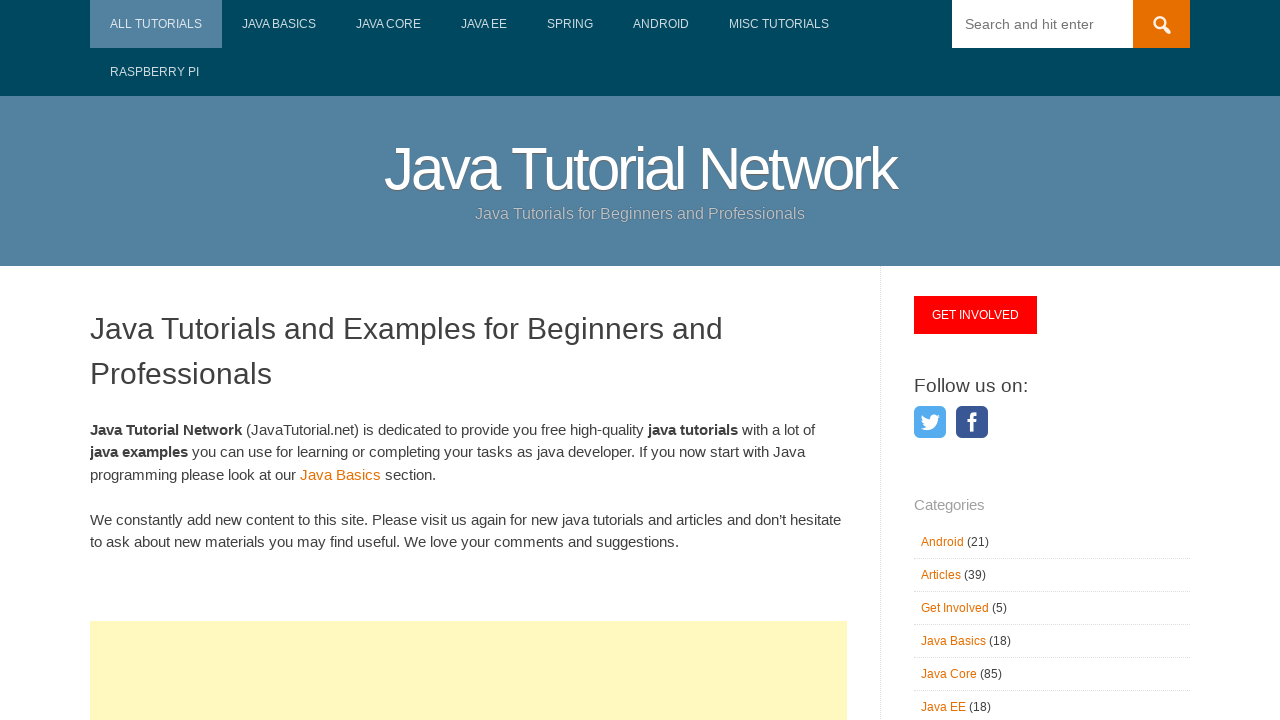

Waited for search results to load
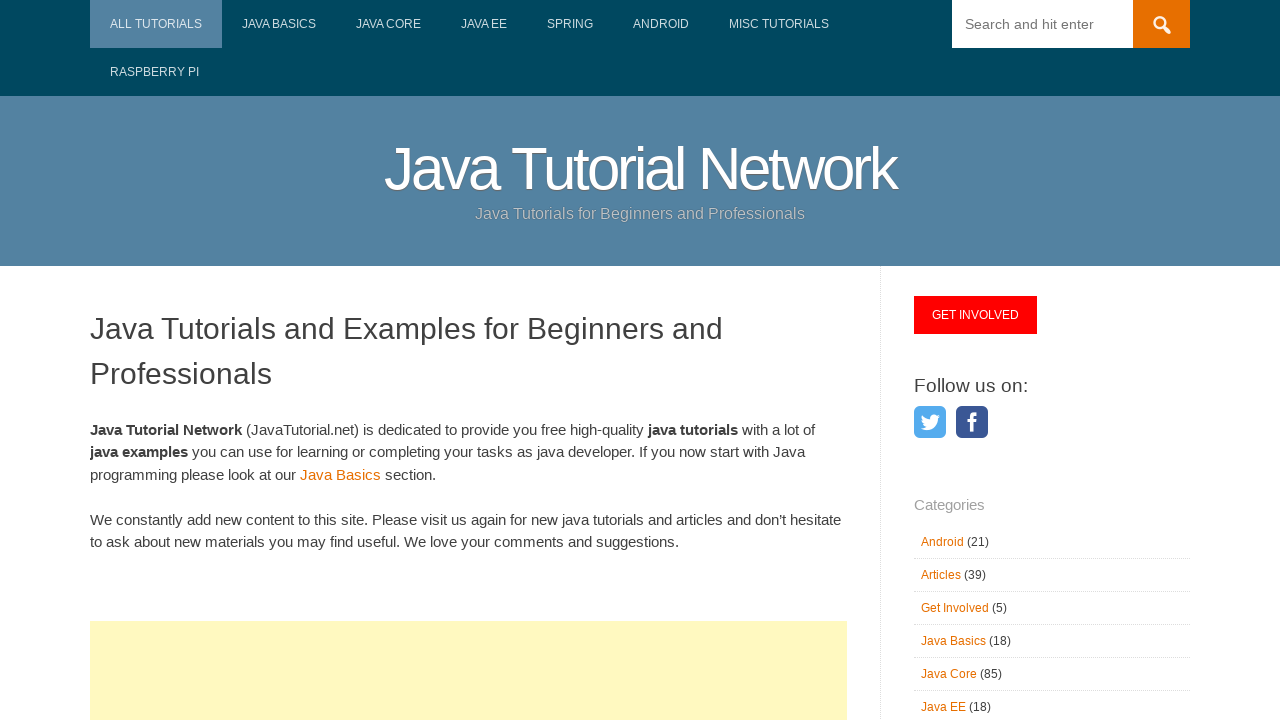

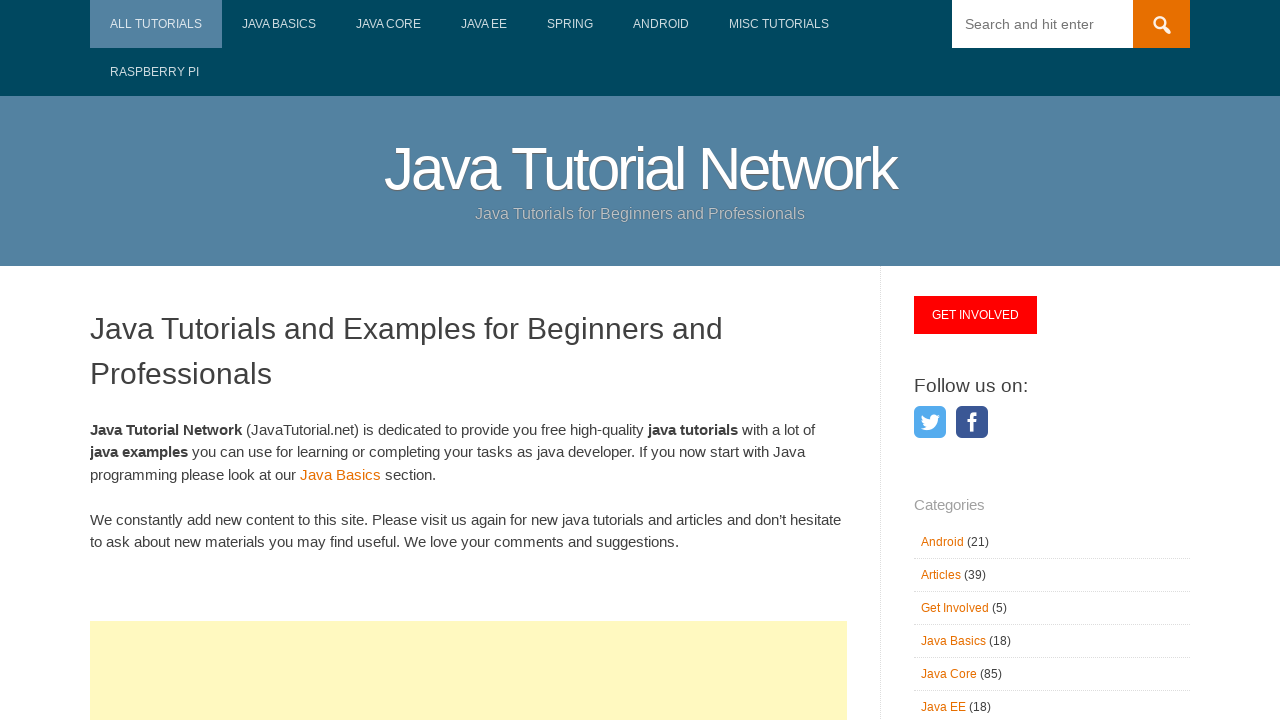